Tests clicking a button using role selector with exact name match and verifies the dynamic click message appears

Starting URL: https://demoqa.com/buttons

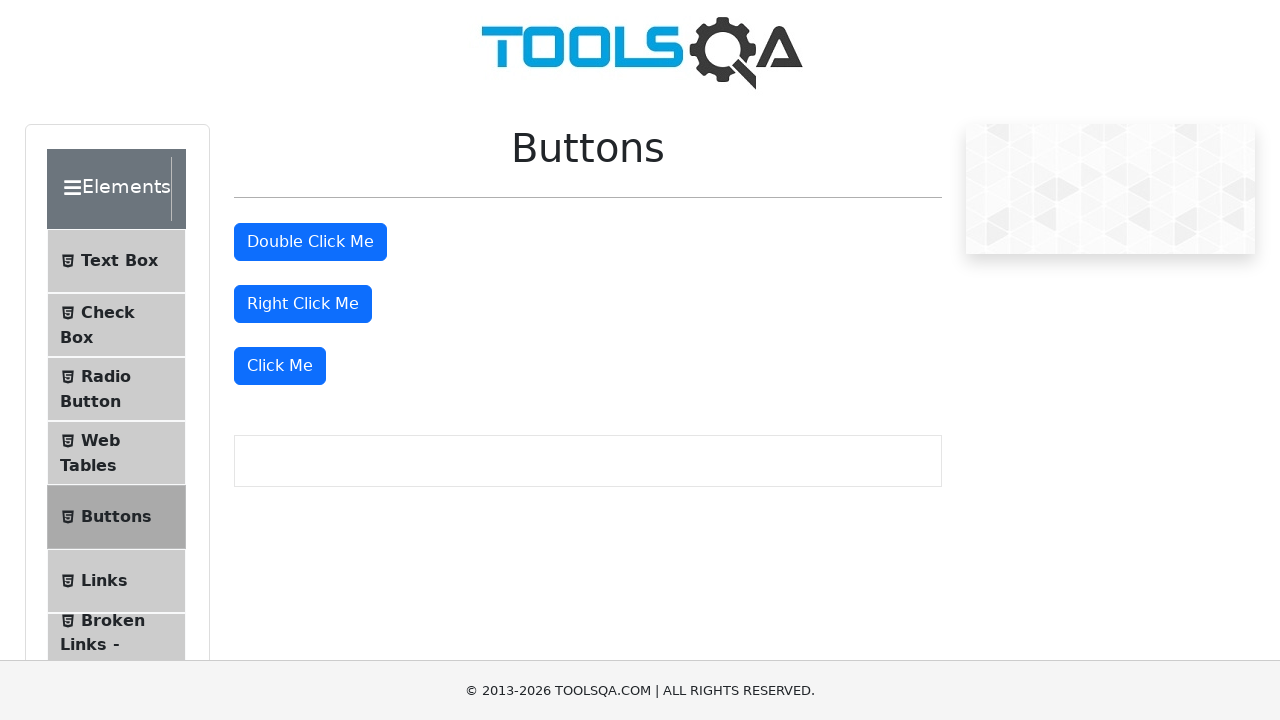

Clicked 'Click Me' button using role selector with exact name match at (280, 366) on internal:role=button[name="Click Me"s]
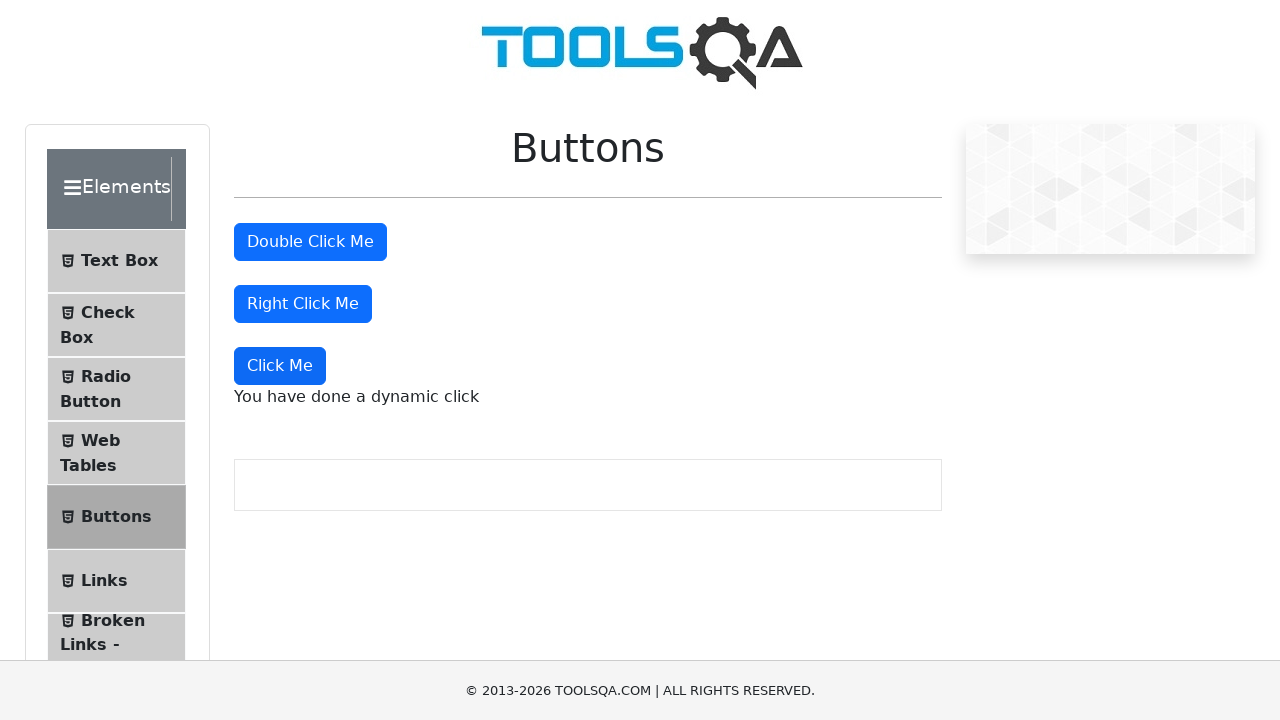

Dynamic click message appeared and is visible
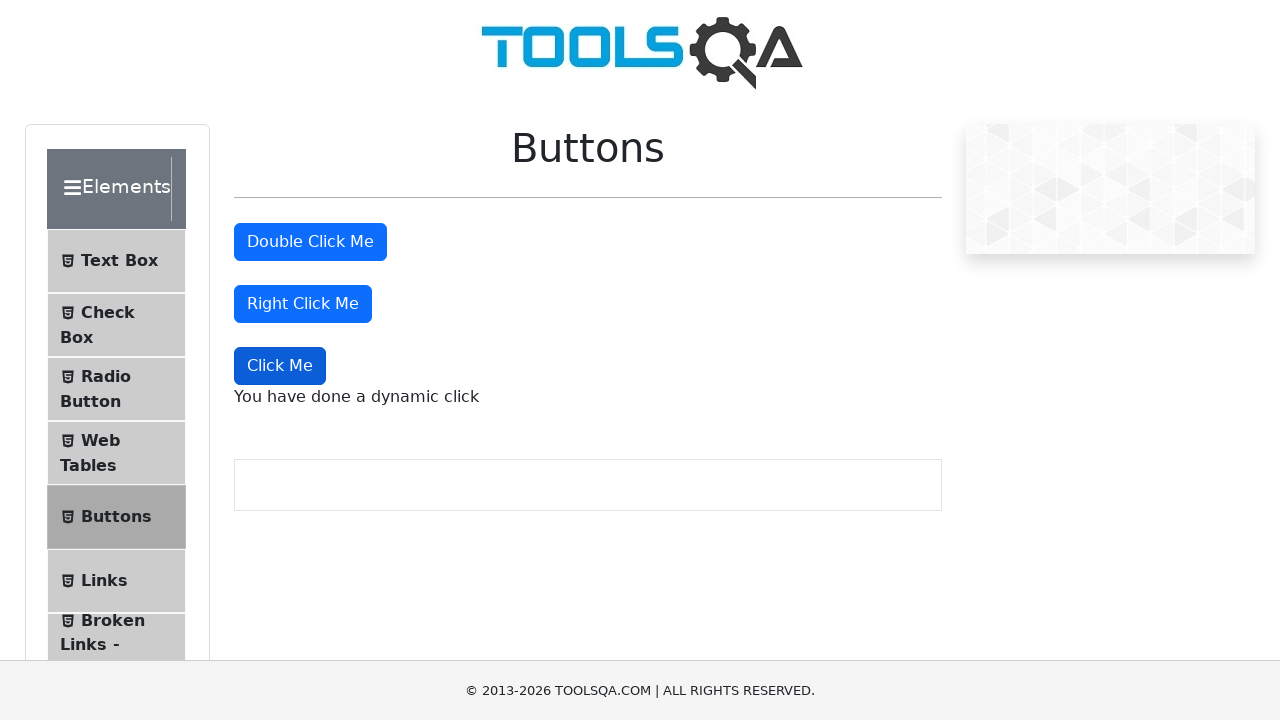

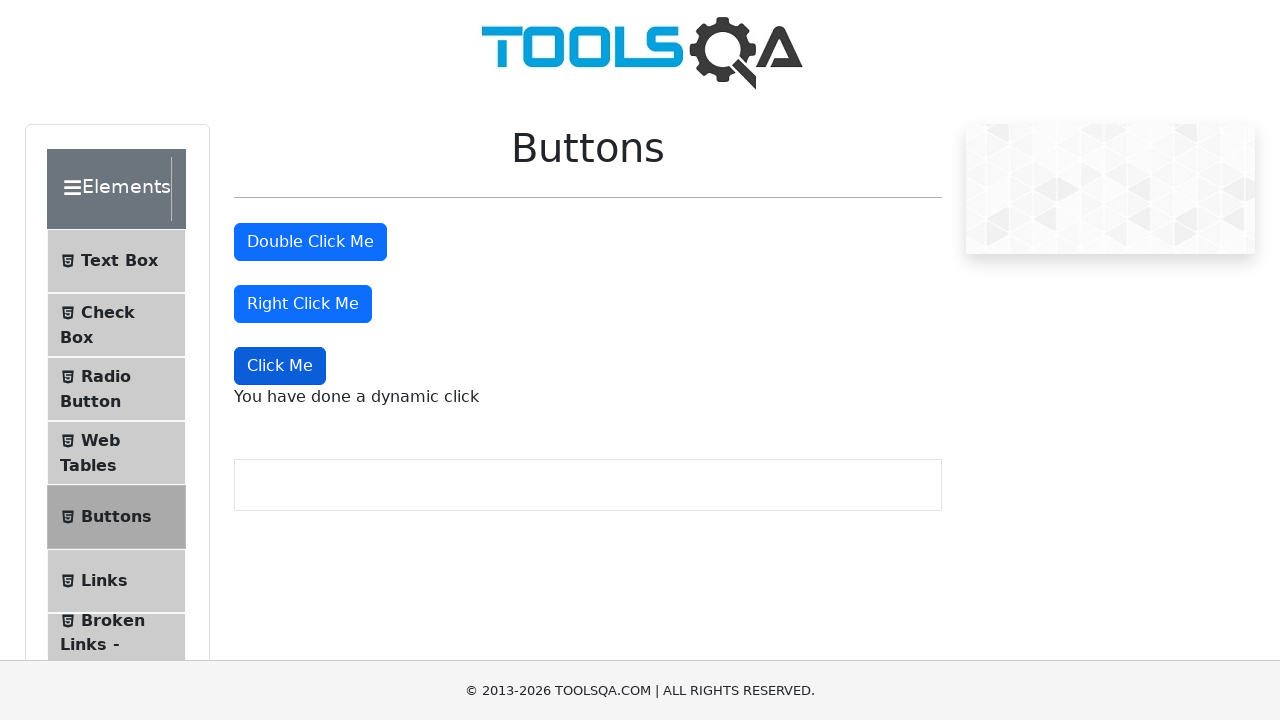